Tests link navigation by clicking a link with a mathematically calculated text value, then fills out a form with first name, last name, city, and country fields and submits it.

Starting URL: http://suninjuly.github.io/find_link_text

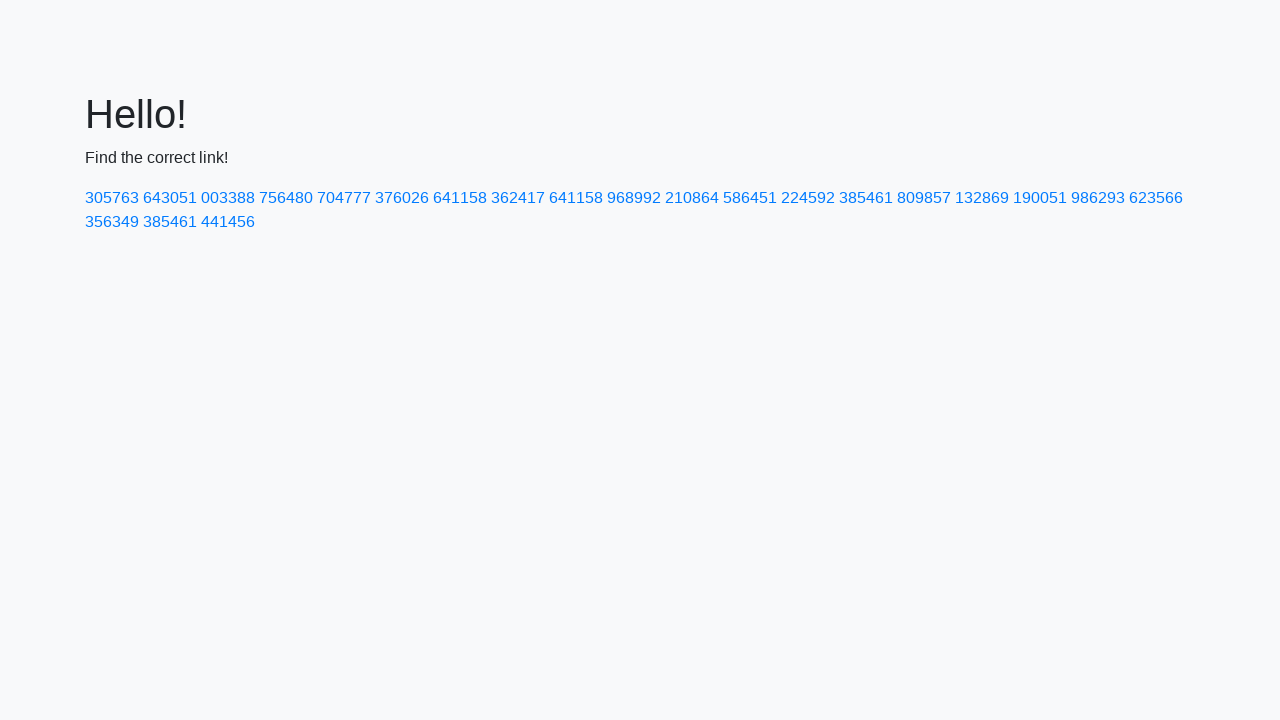

Clicked link with mathematically calculated text '224592' at (808, 198) on text=224592
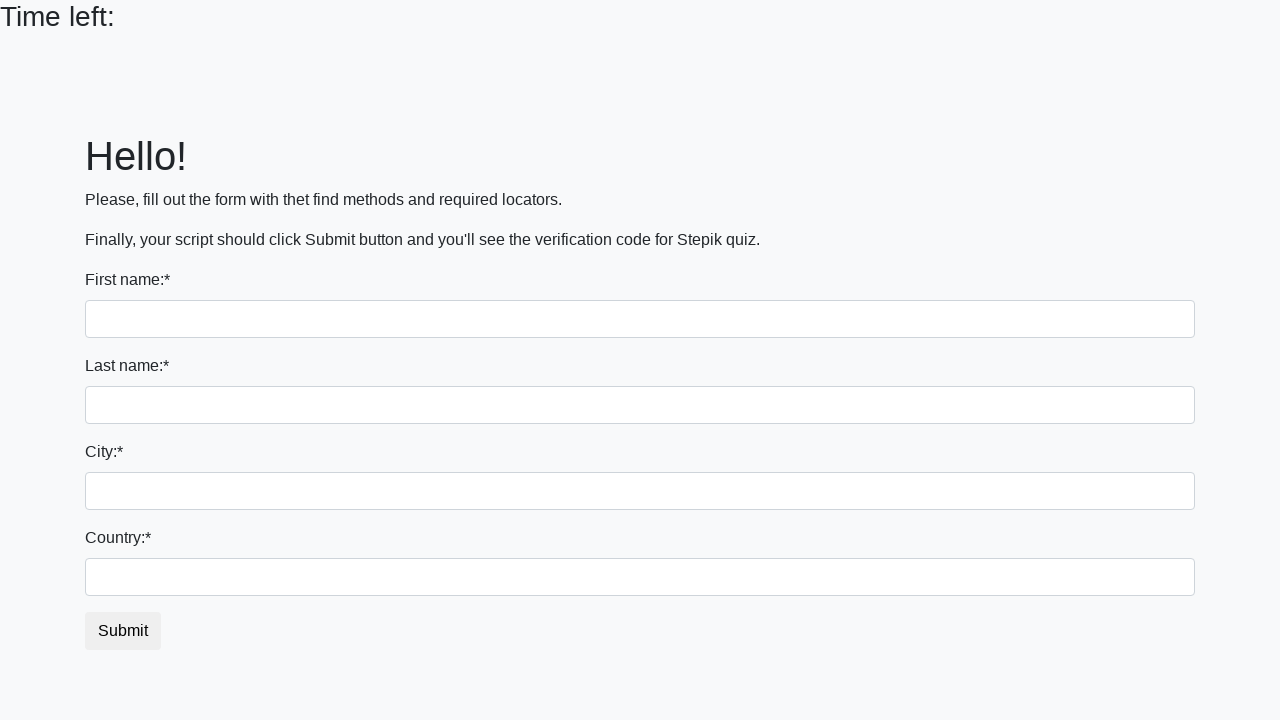

Filled in first name field with 'Ivan' on input
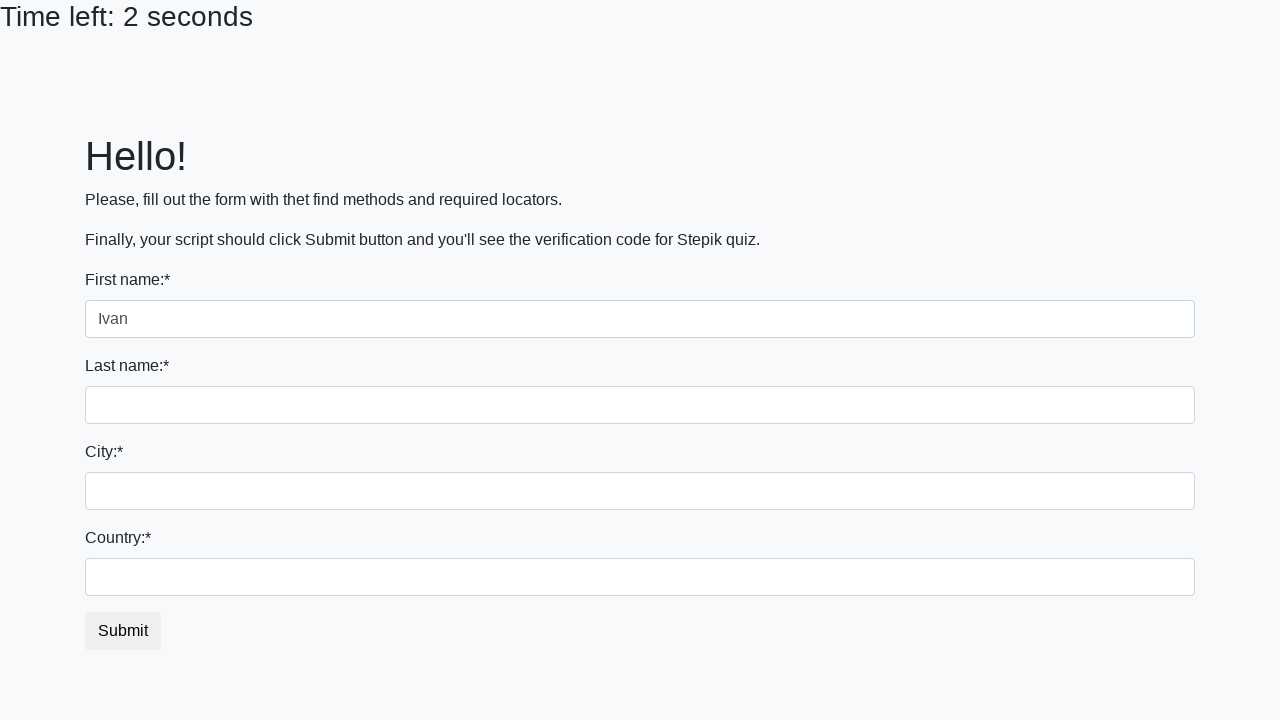

Filled in last name field with 'Petrov' on input[name='last_name']
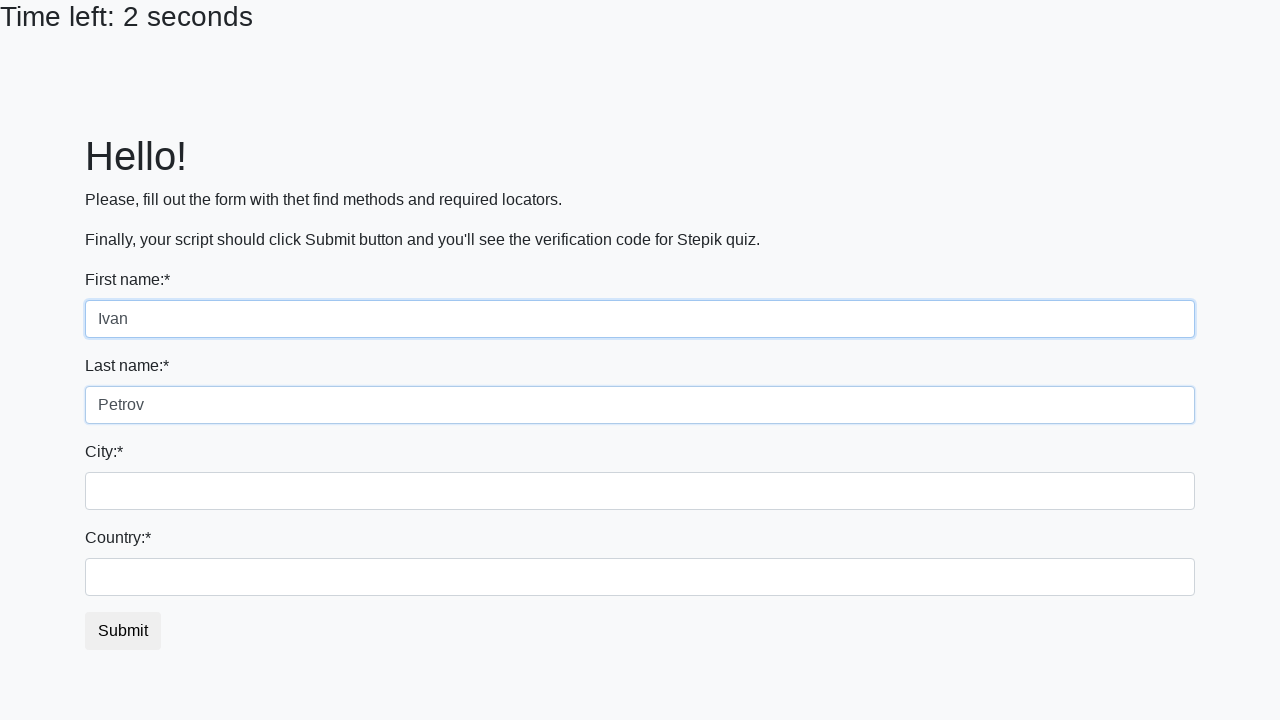

Filled in city field with 'Smolensk' on .form-control.city
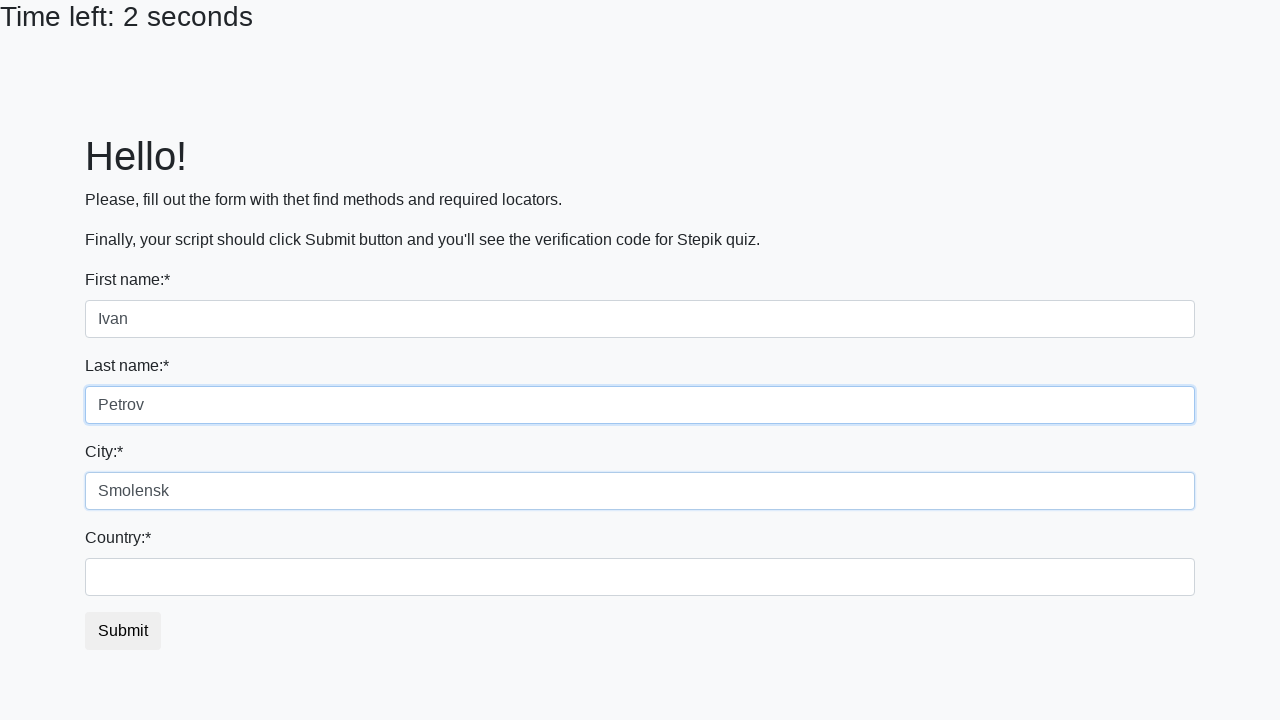

Filled in country field with 'Russia' on #country
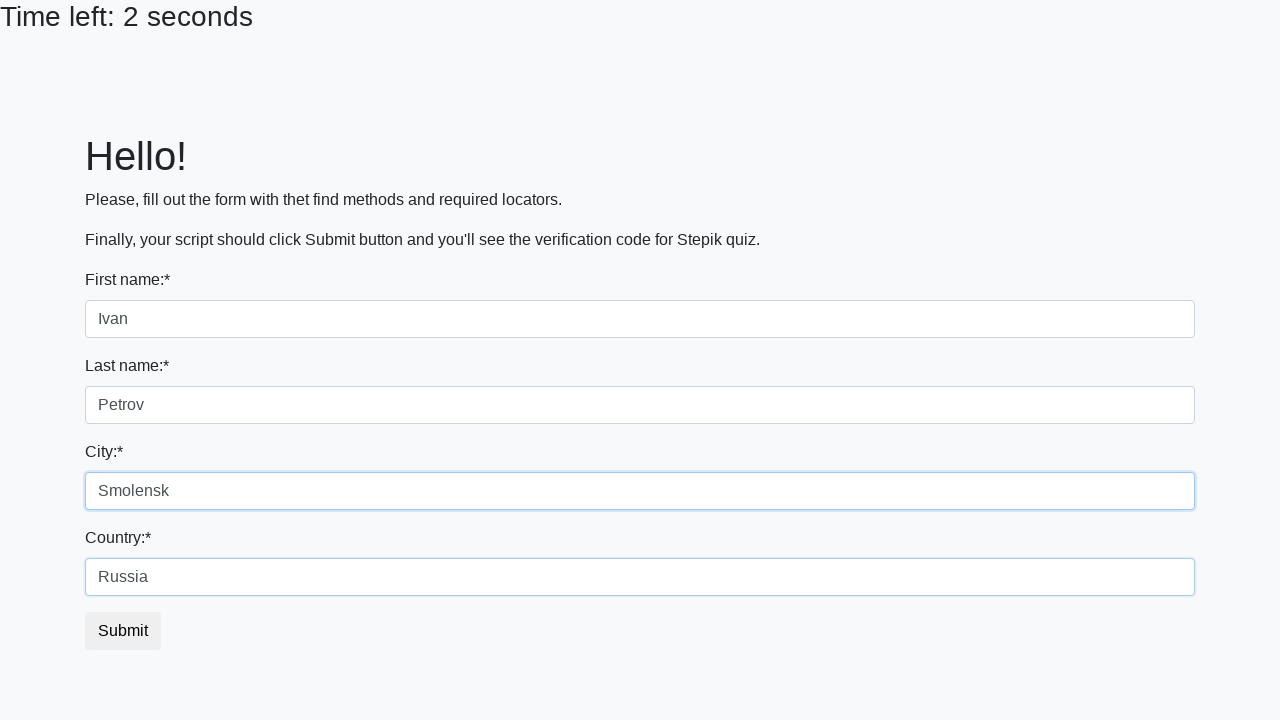

Clicked submit button to submit form at (123, 631) on button.btn
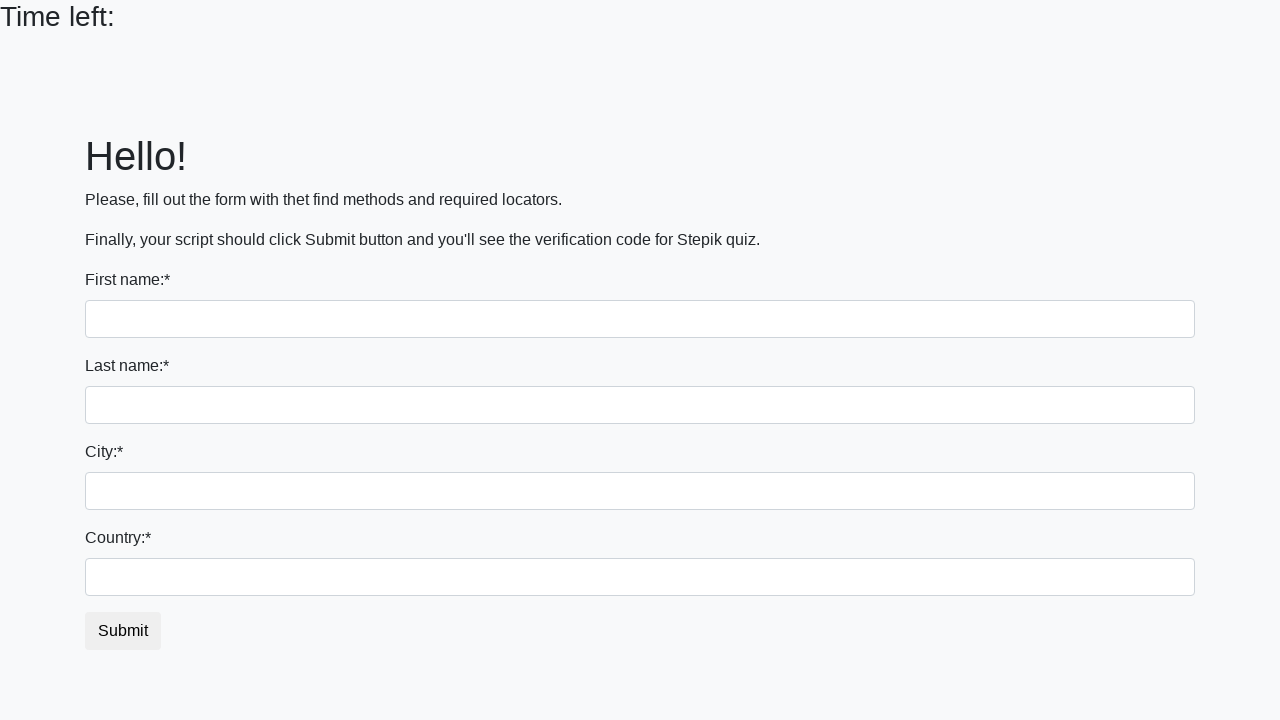

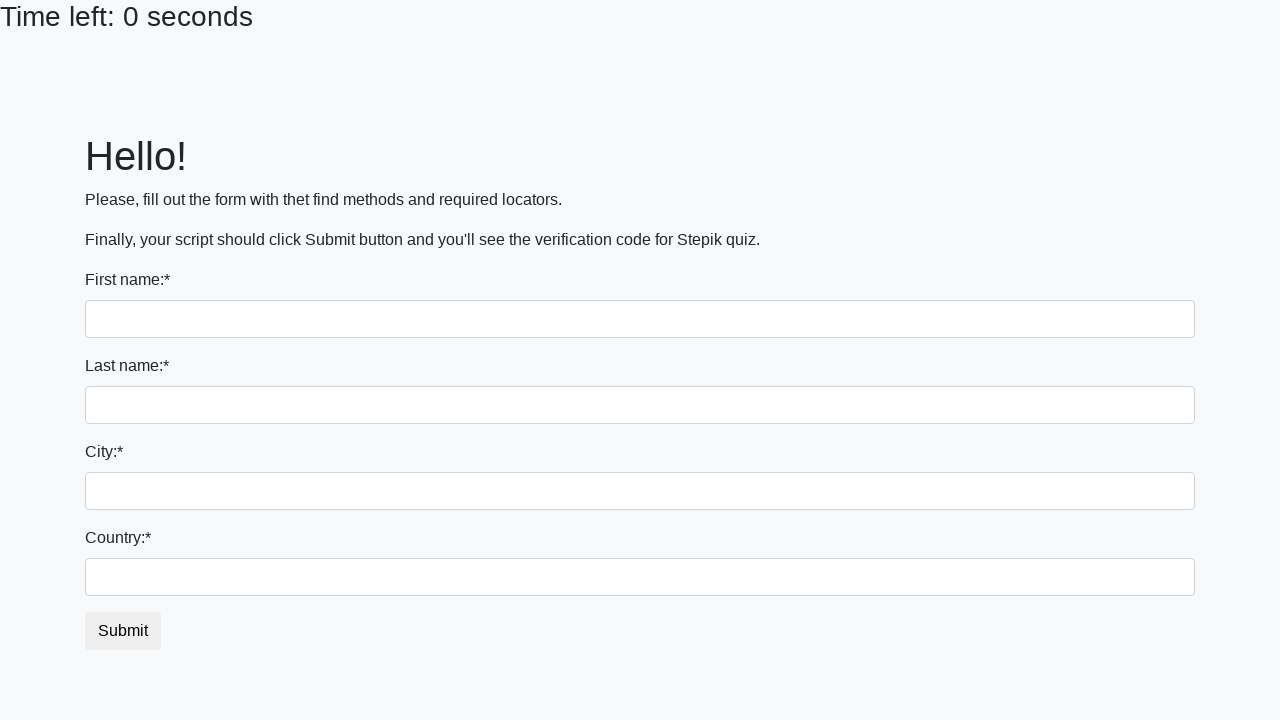